Tests finding an element that is dynamically created after clicking a start button

Starting URL: http://the-internet.herokuapp.com/dynamic_loading/2

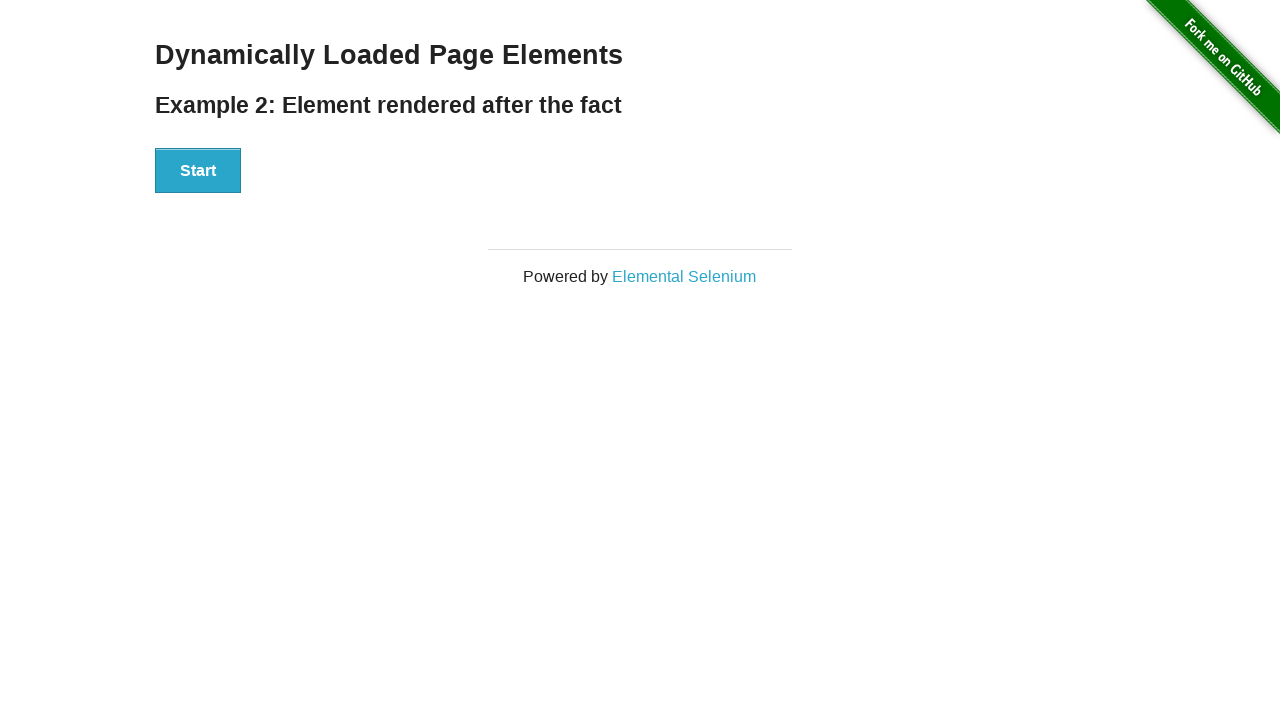

Clicked the start button to trigger dynamic element creation at (198, 171) on #start button
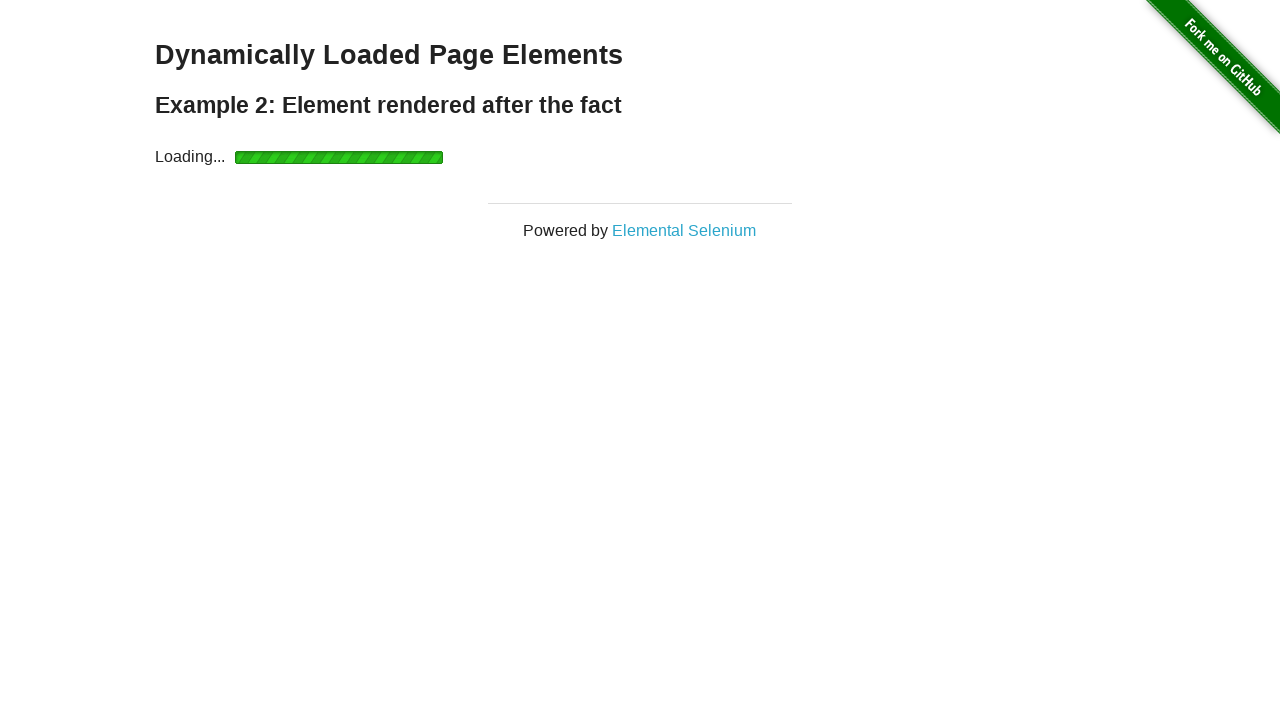

Dynamically created element appeared - Hello World label is now visible
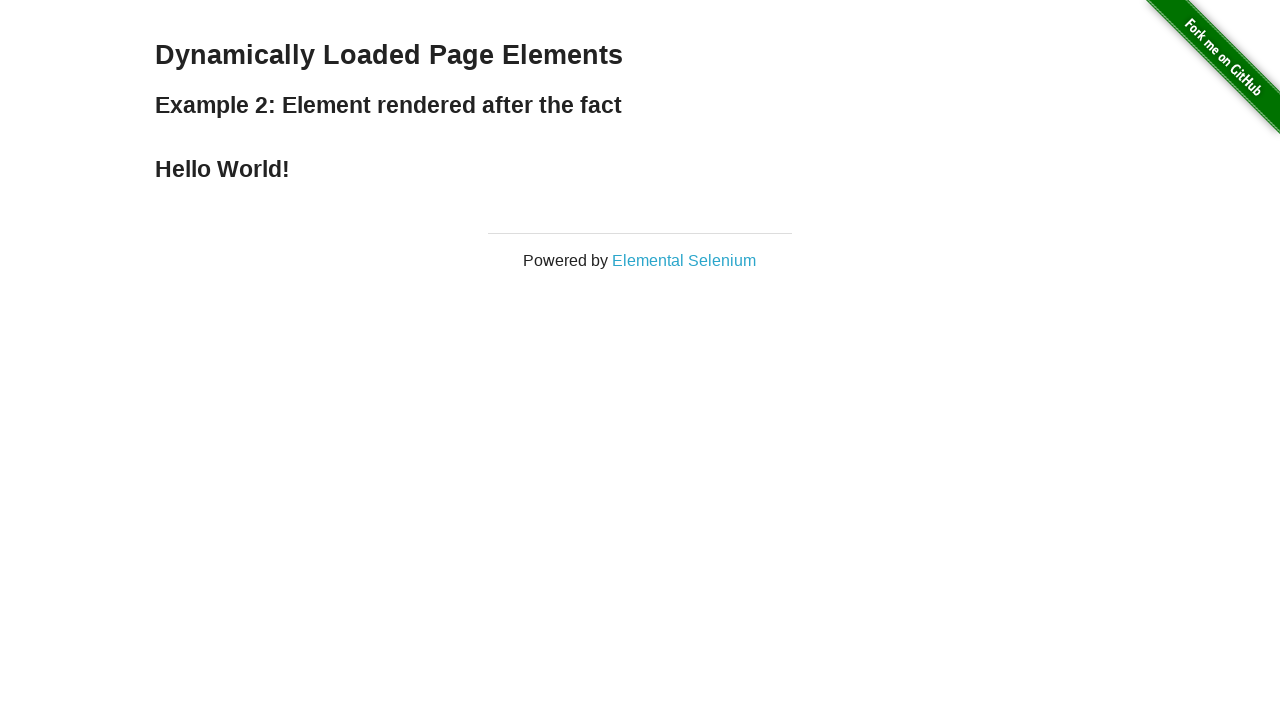

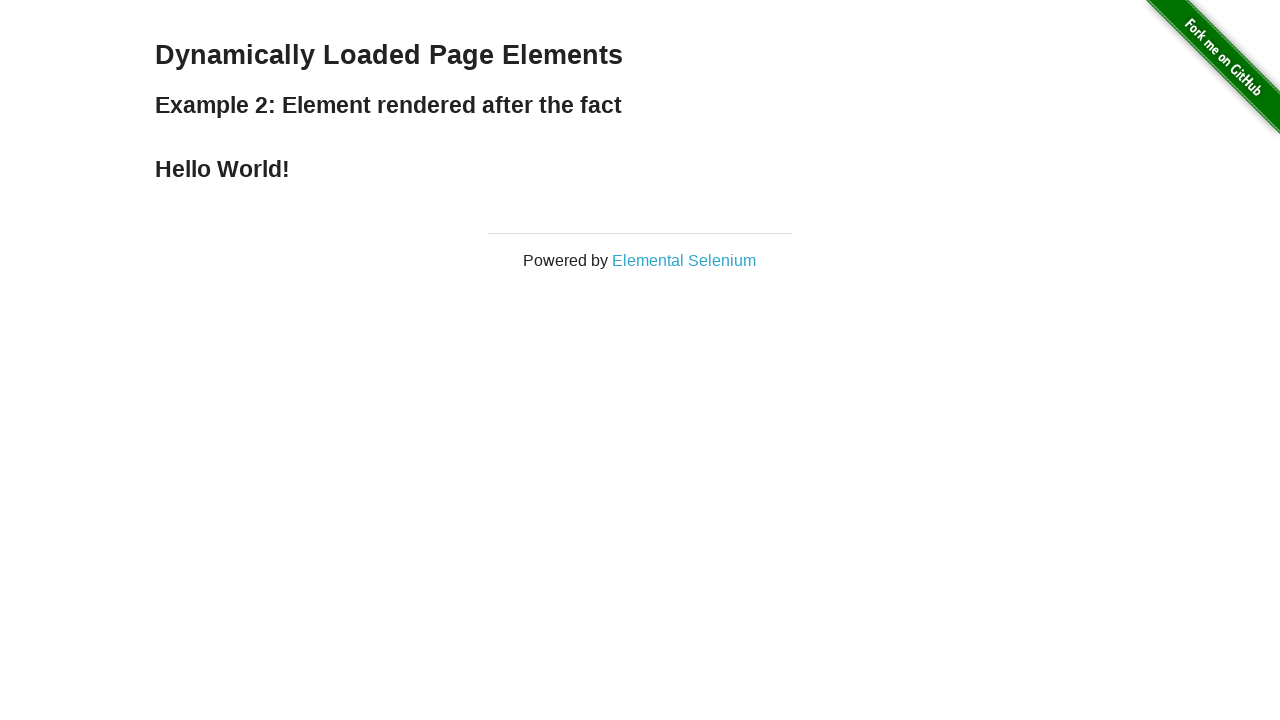